Tests scroll functionality by scrolling to a CYDEO link at the bottom of the page, then scrolling back up to the Home link

Starting URL: https://practice.cydeo.com

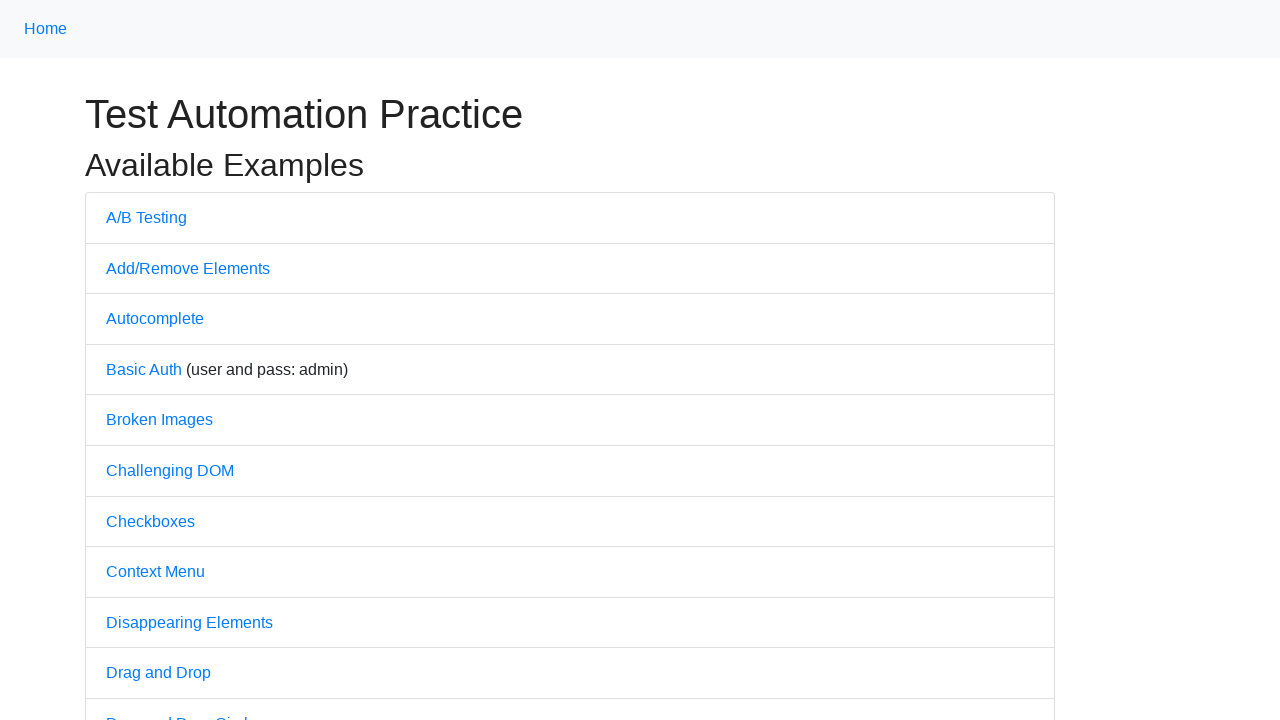

Located CYDEO link element
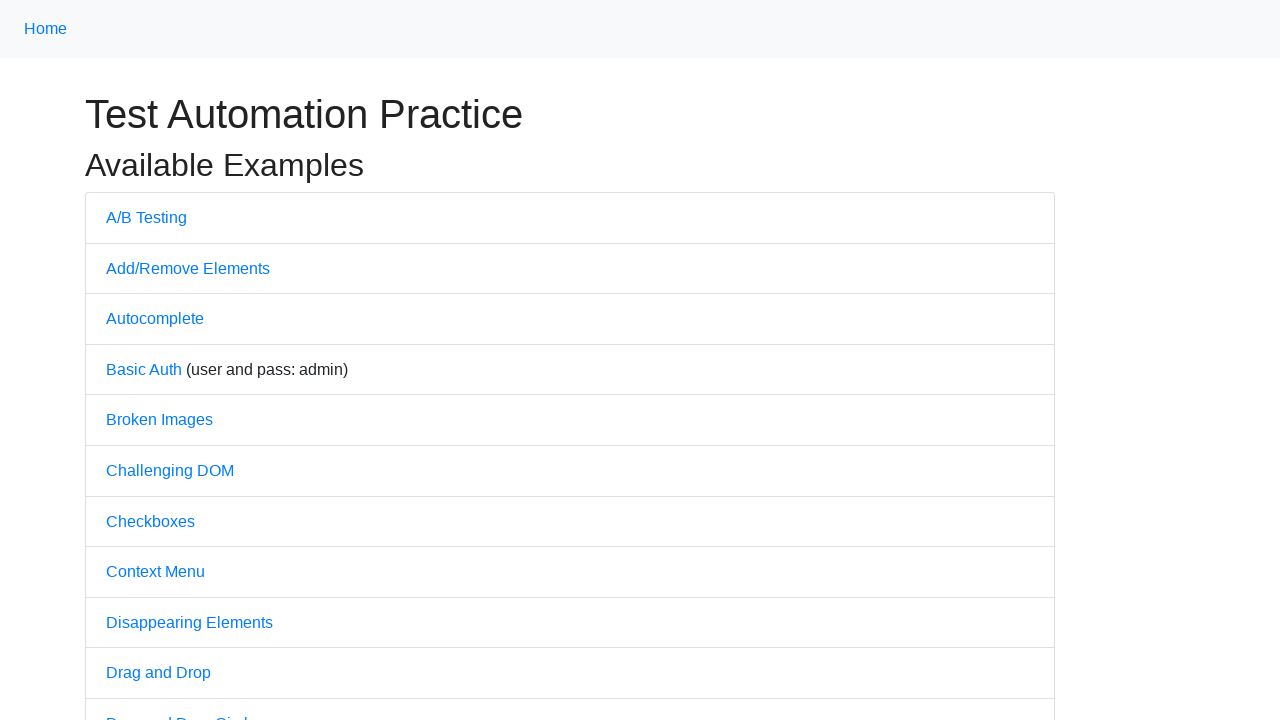

Located Home link element
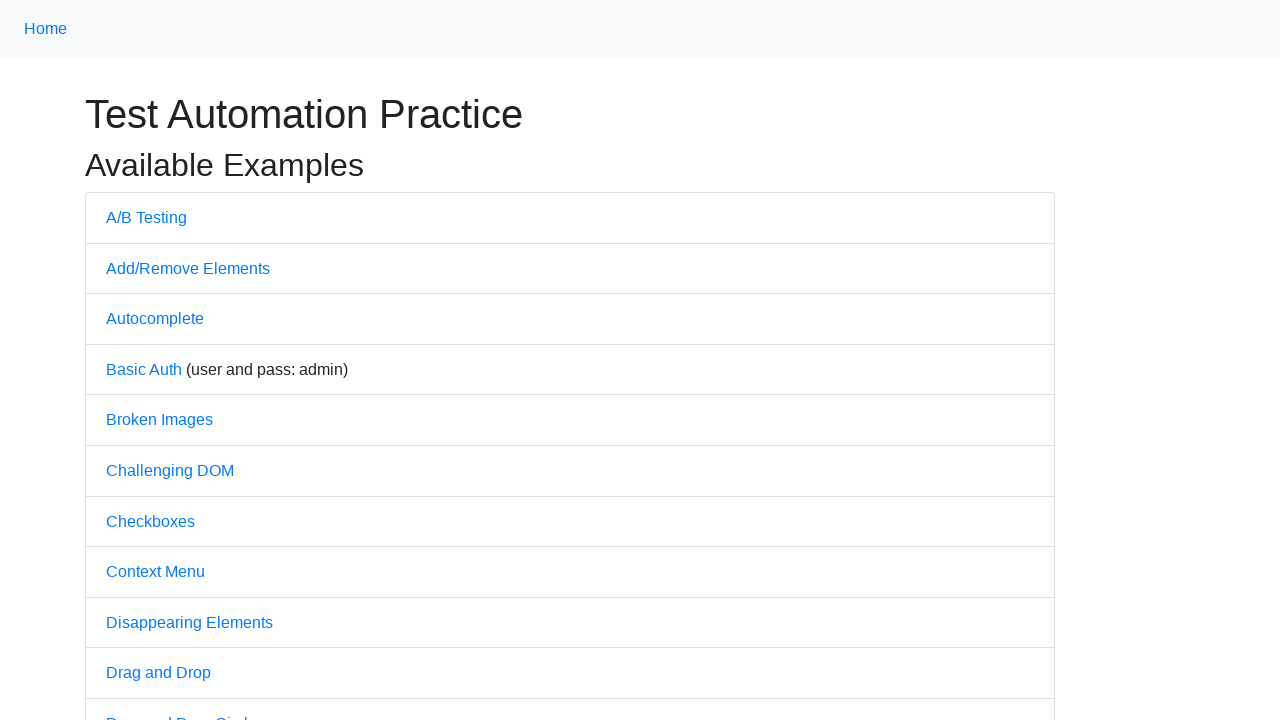

Scrolled down to CYDEO link at bottom of page
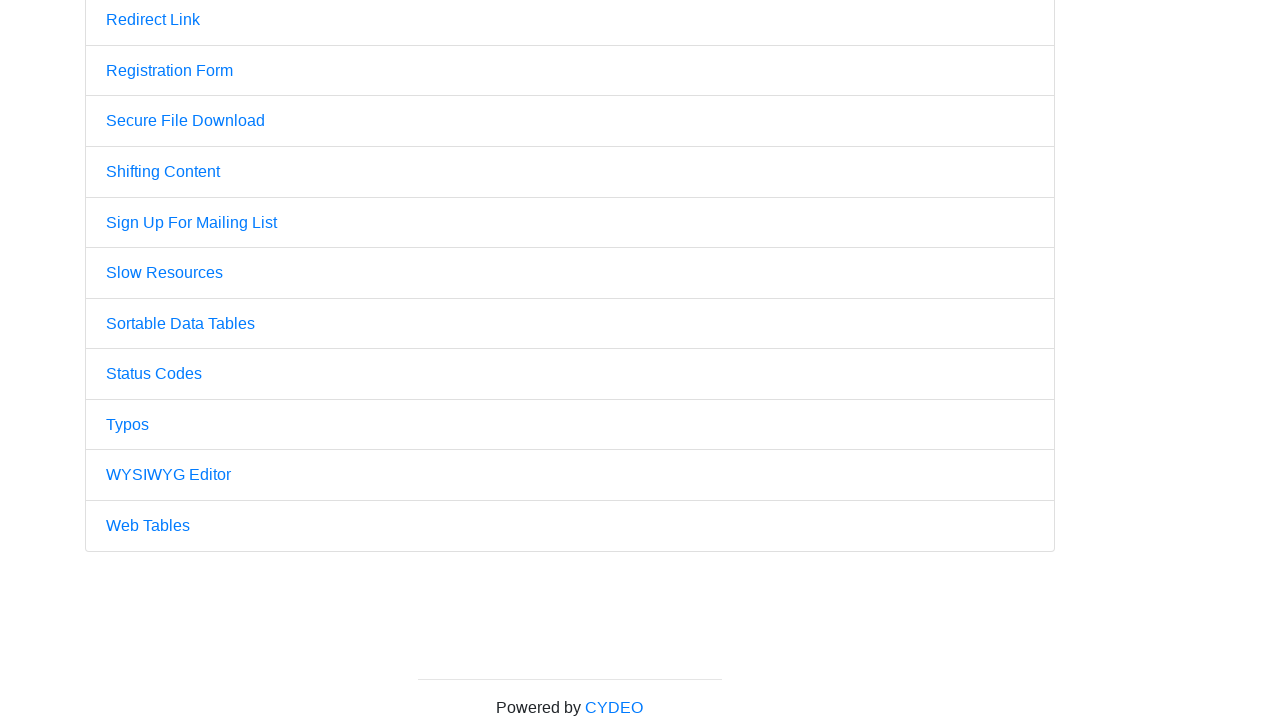

Waited 1 second to observe scroll position
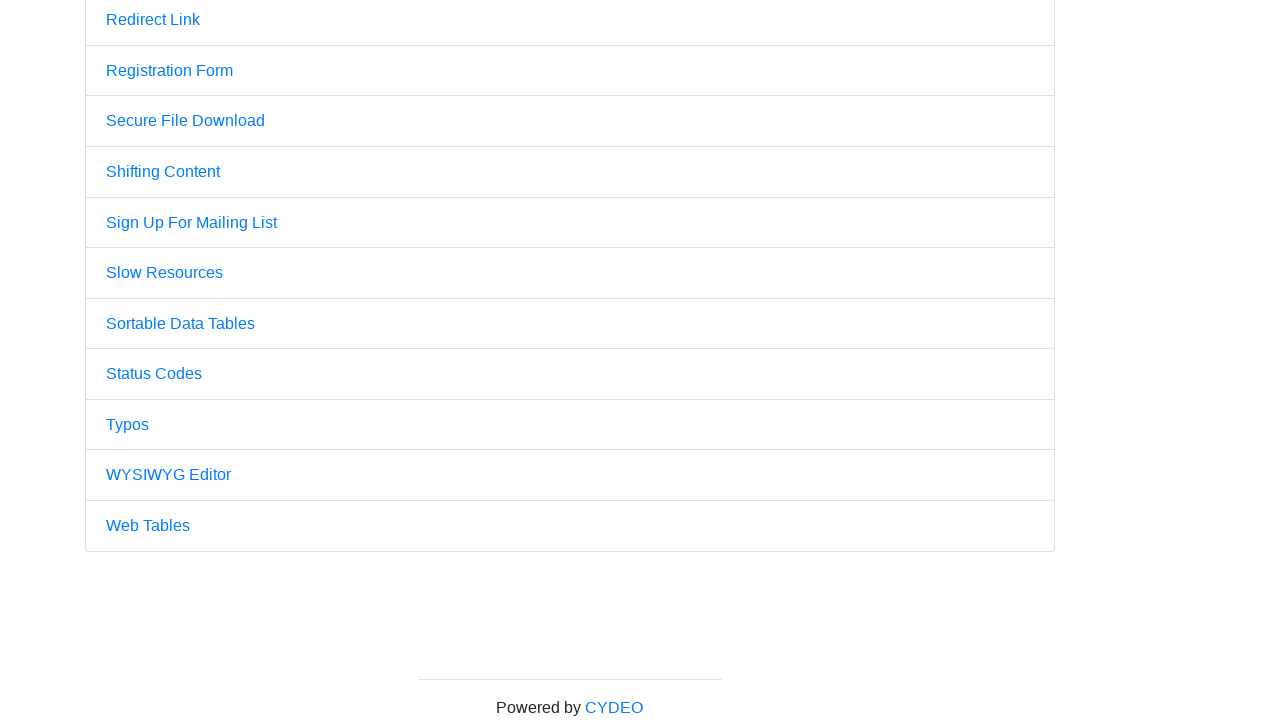

Scrolled back up to Home link
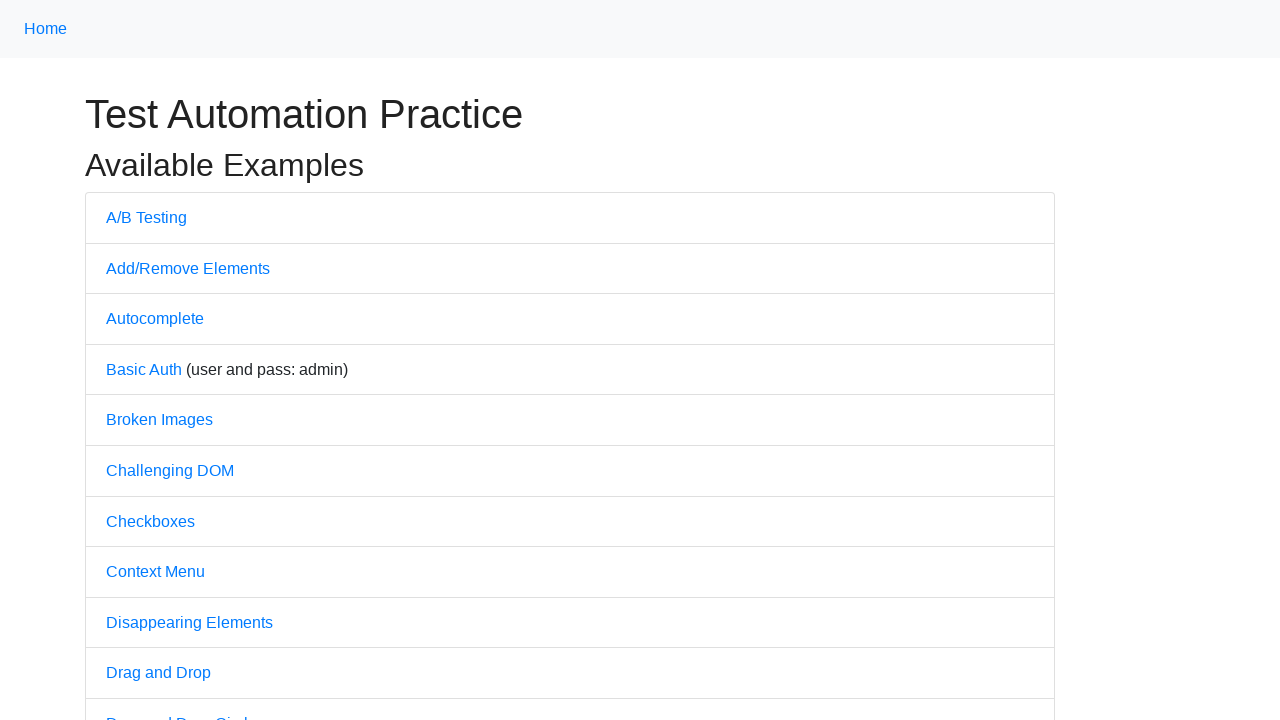

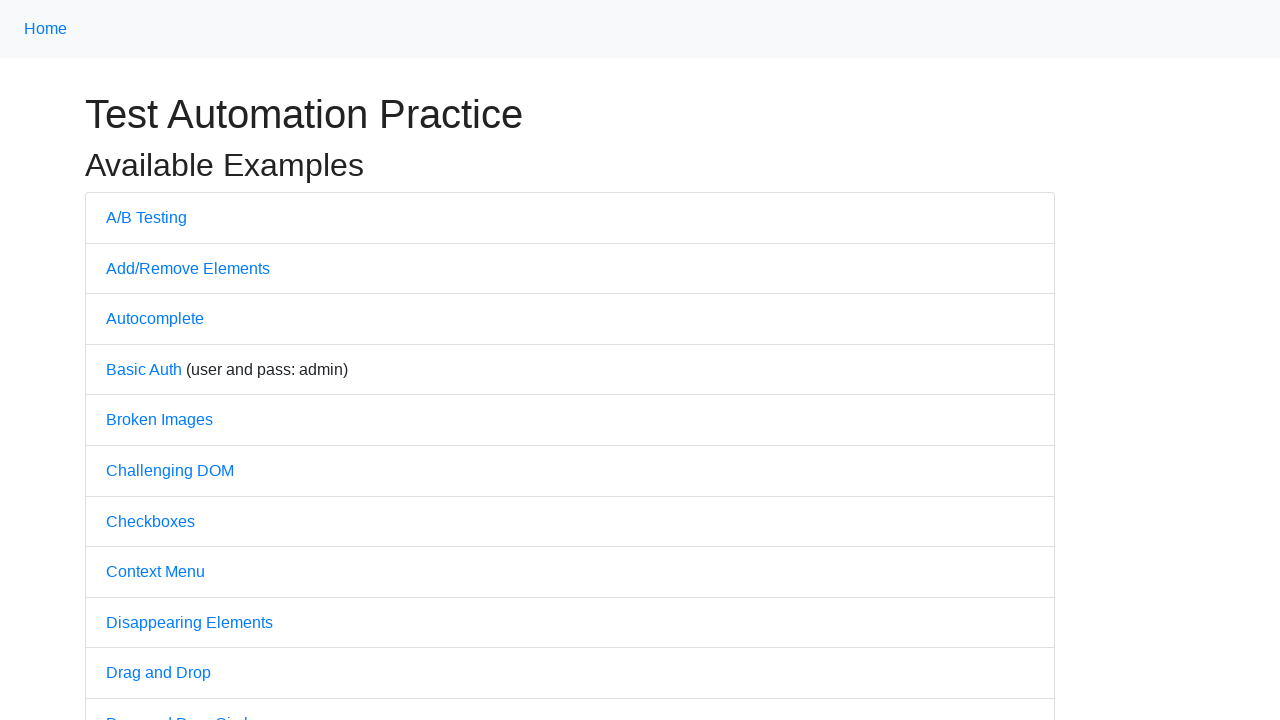